Tests adding todo items to the list by filling the input field and pressing Enter for multiple items

Starting URL: https://demo.playwright.dev/todomvc

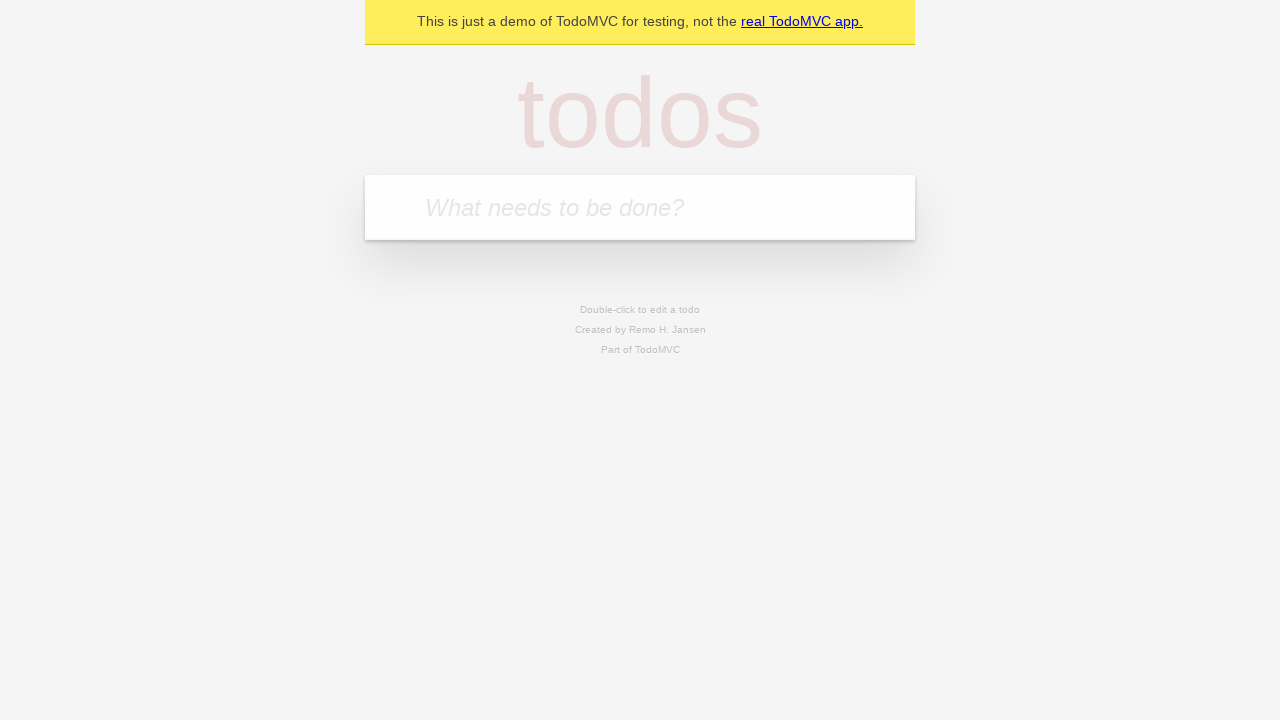

Filled input field with first todo item 'buy some cheese' on internal:attr=[placeholder="What needs to be done?"i]
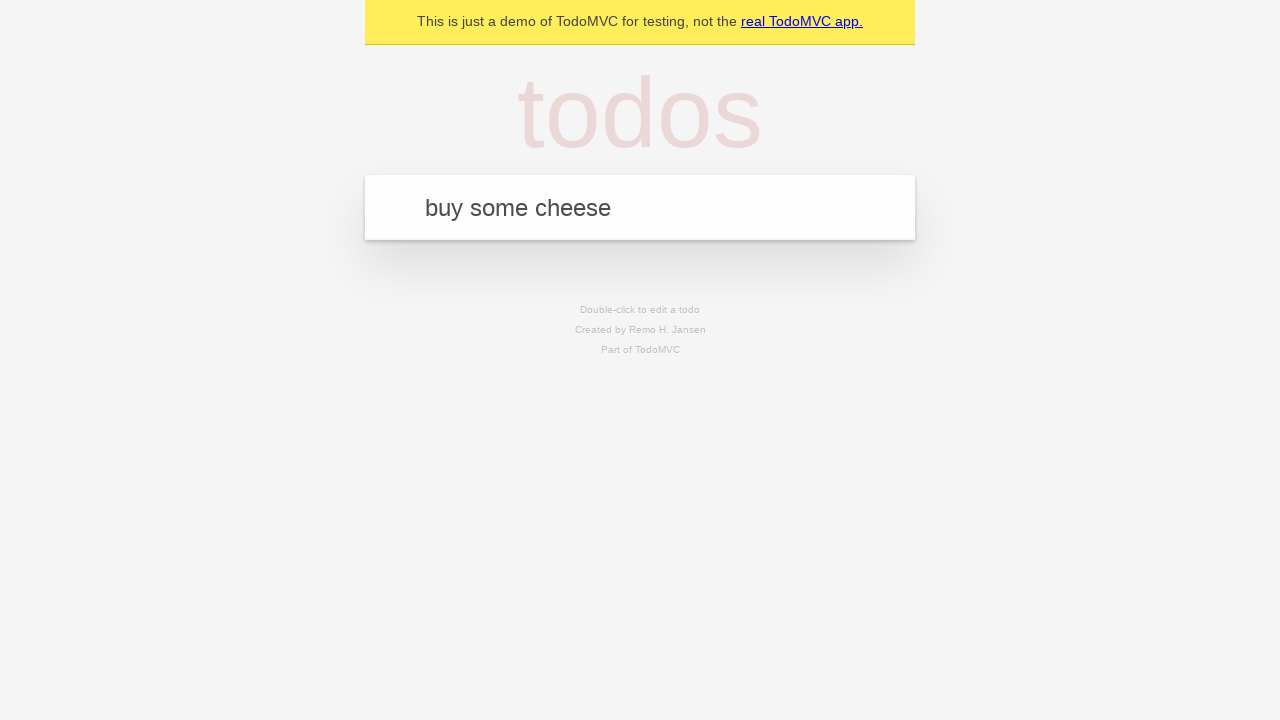

Pressed Enter to add first todo item on internal:attr=[placeholder="What needs to be done?"i]
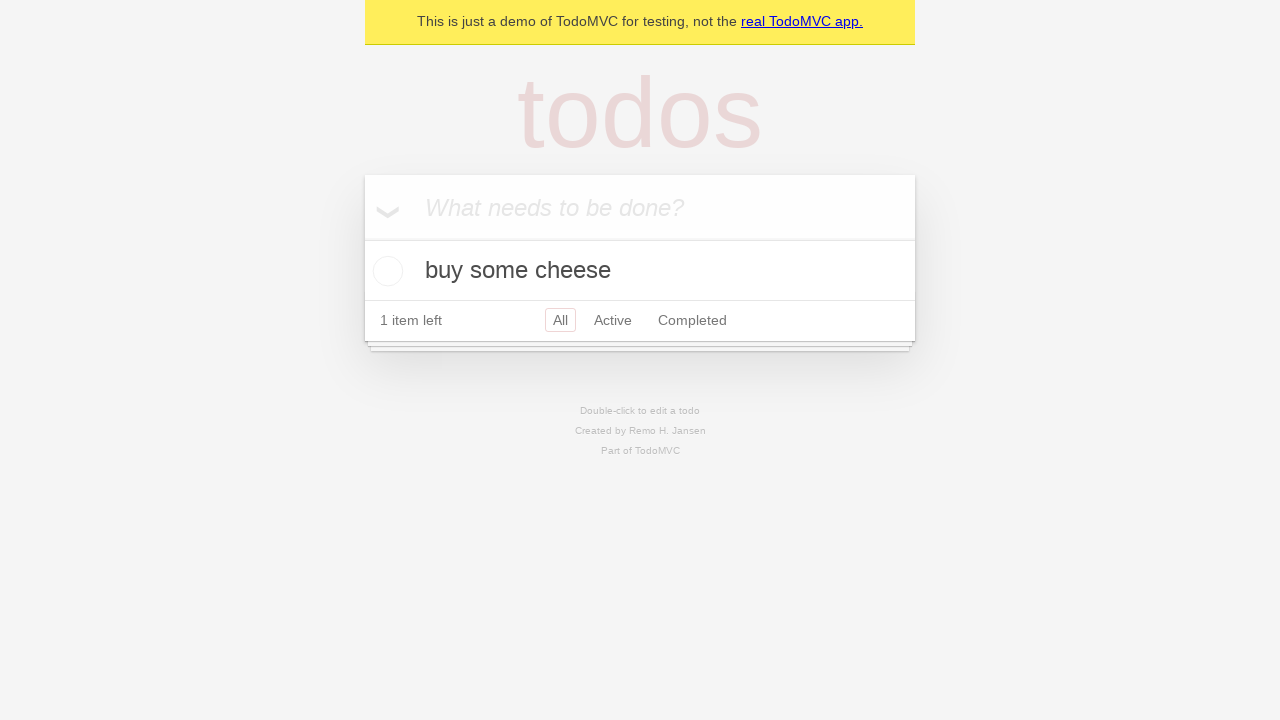

Filled input field with second todo item 'feed the cat' on internal:attr=[placeholder="What needs to be done?"i]
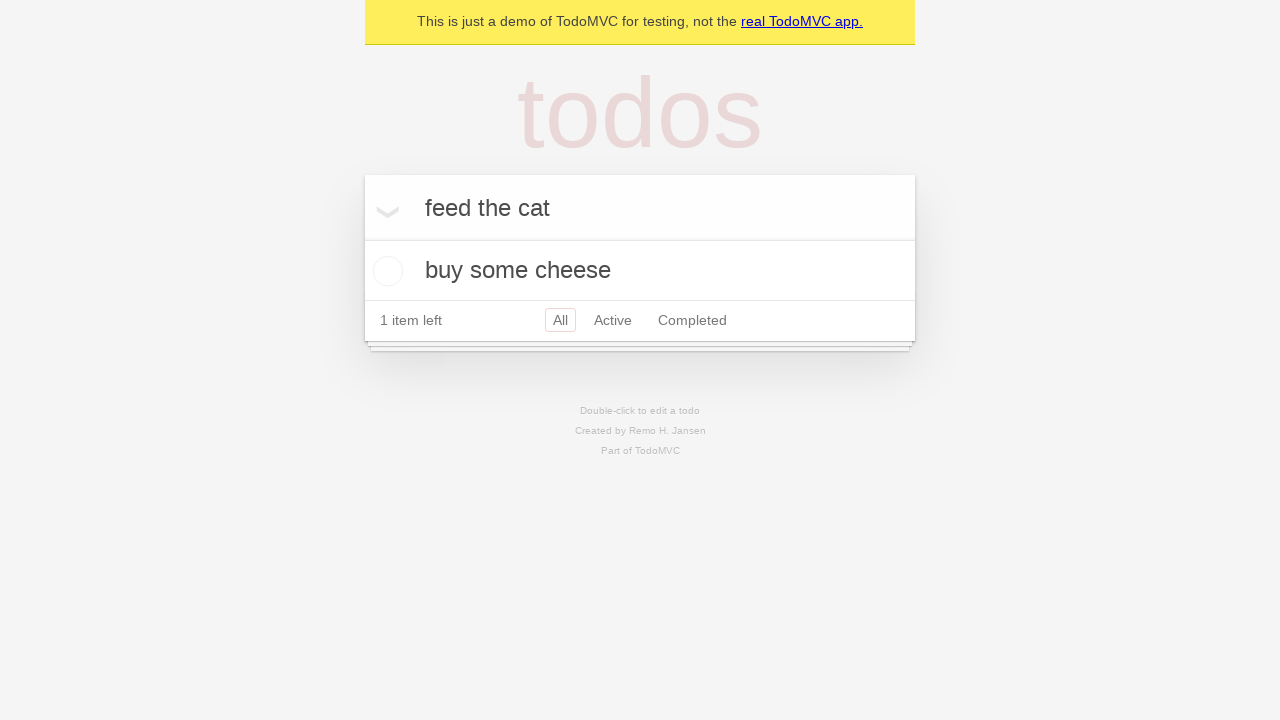

Pressed Enter to add second todo item on internal:attr=[placeholder="What needs to be done?"i]
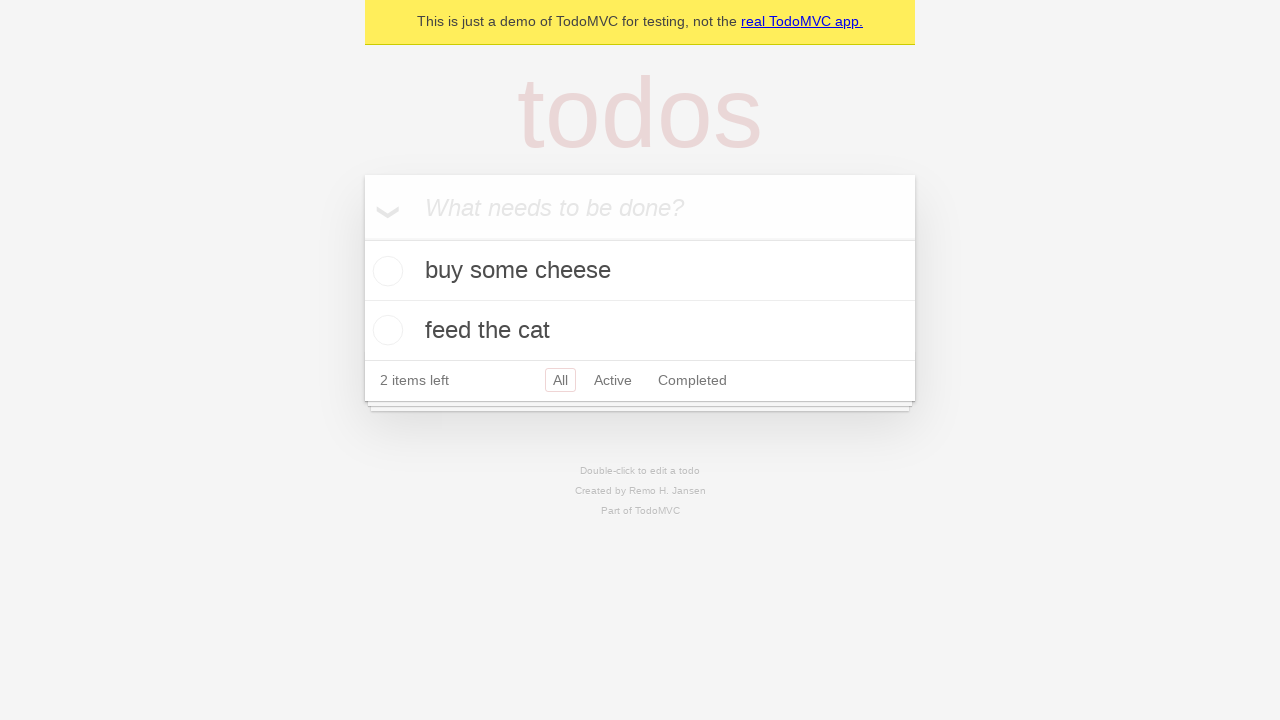

Waited for todo items to be visible on the page
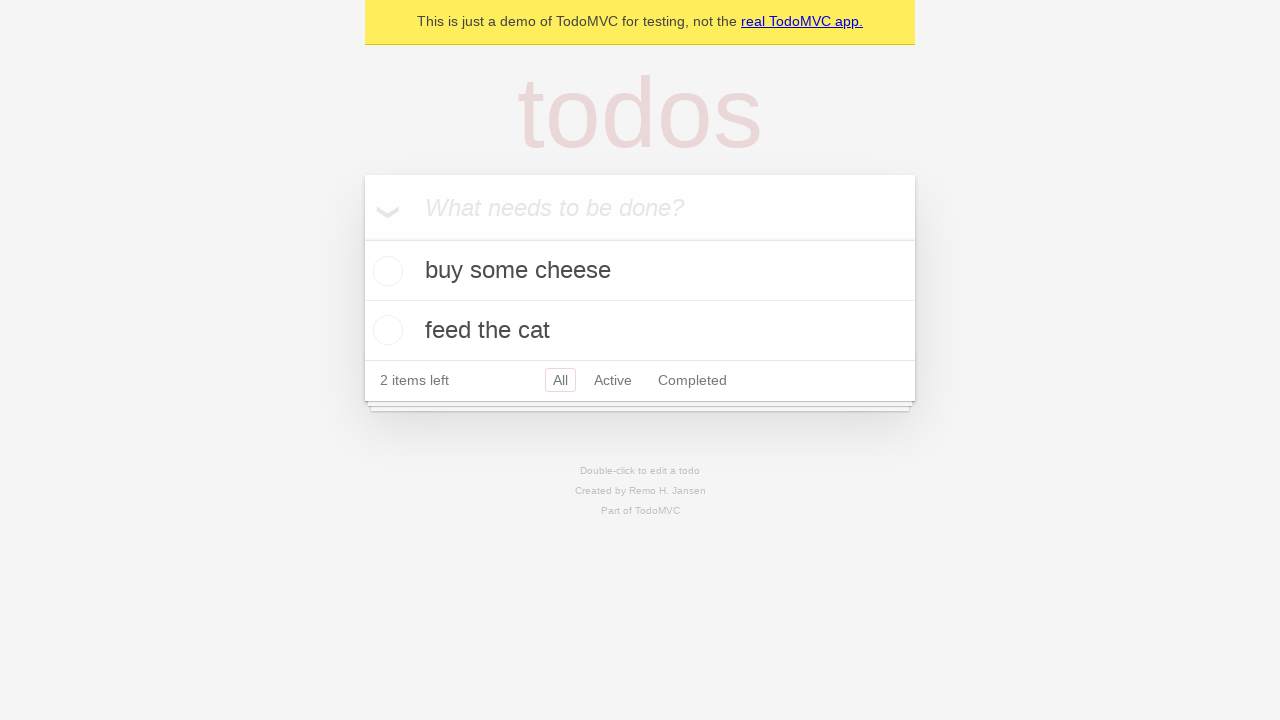

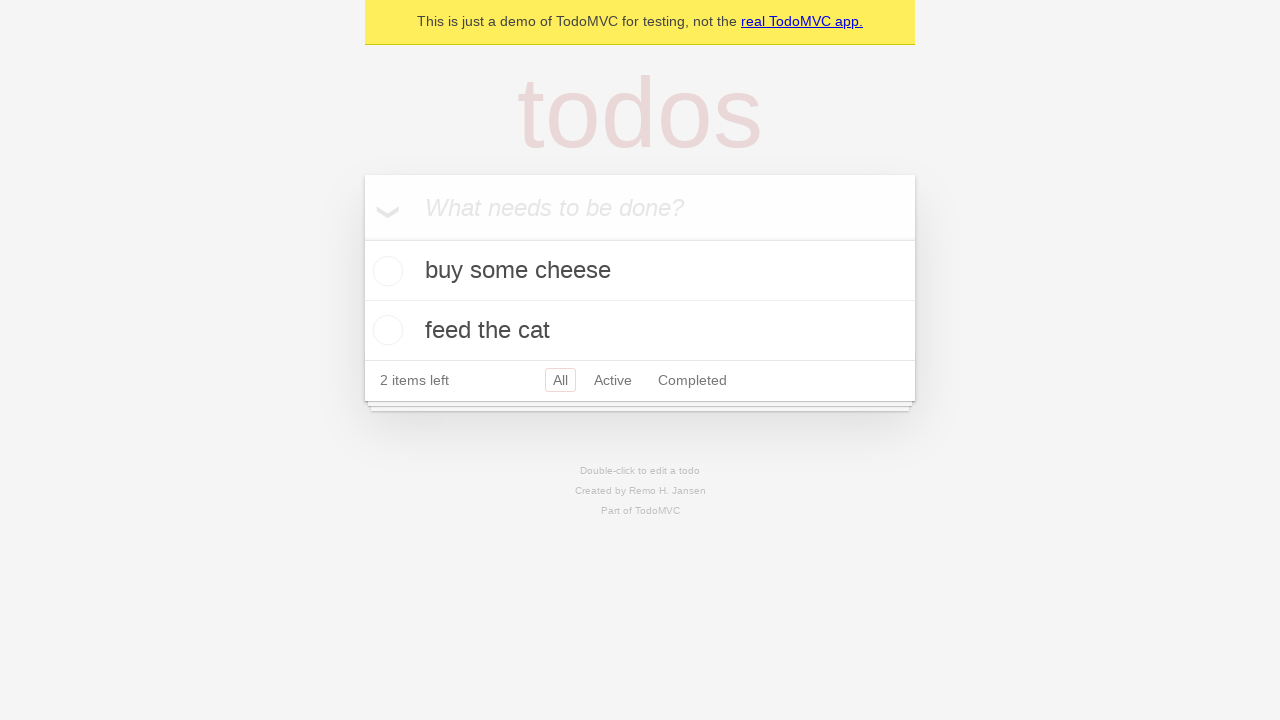